Tests form validation by clicking submit without filling required fields and verifying required attributes.

Starting URL: https://cac-tat.s3.eu-central-1.amazonaws.com/index.html

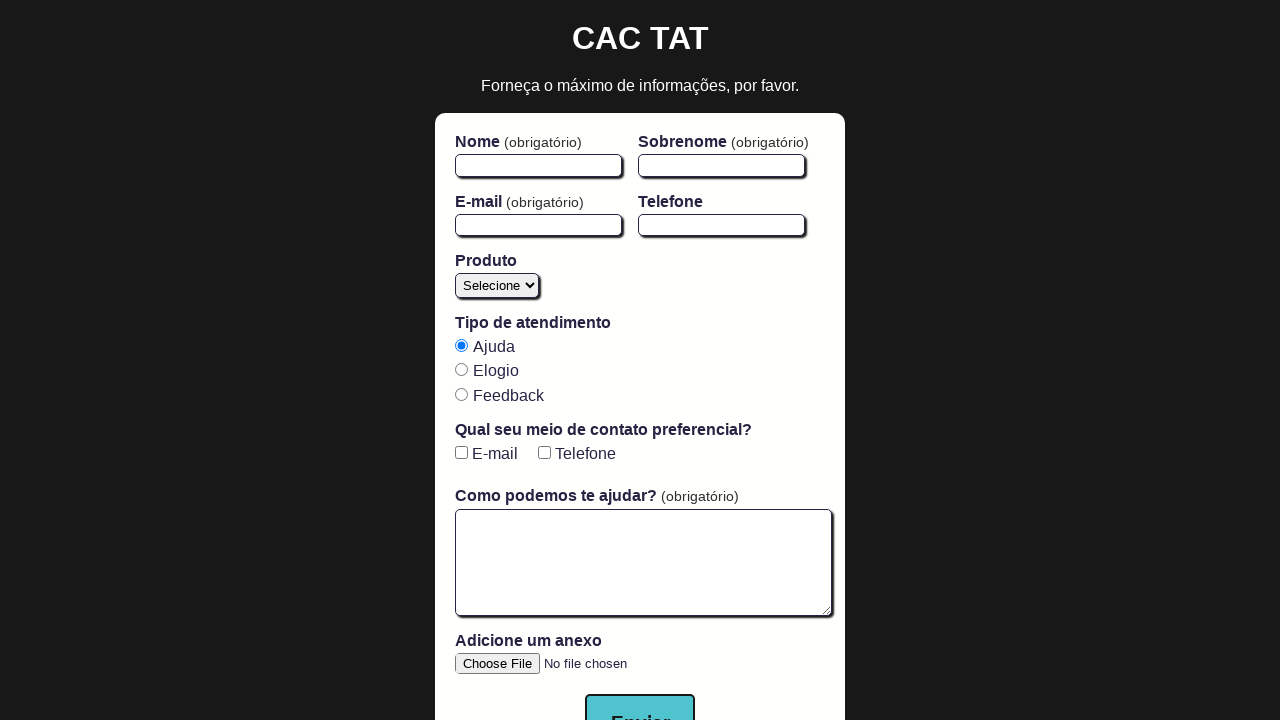

Navigated to form page
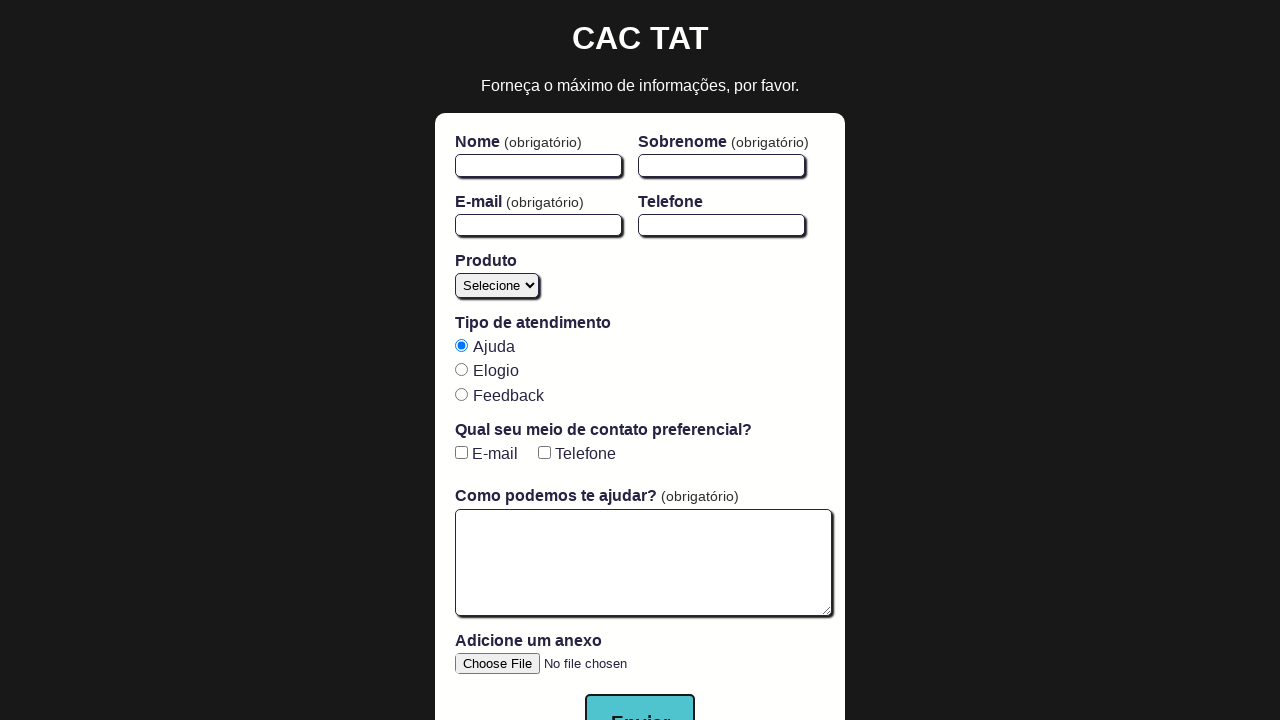

Clicked submit button without filling required fields at (640, 692) on button:has-text('Enviar')
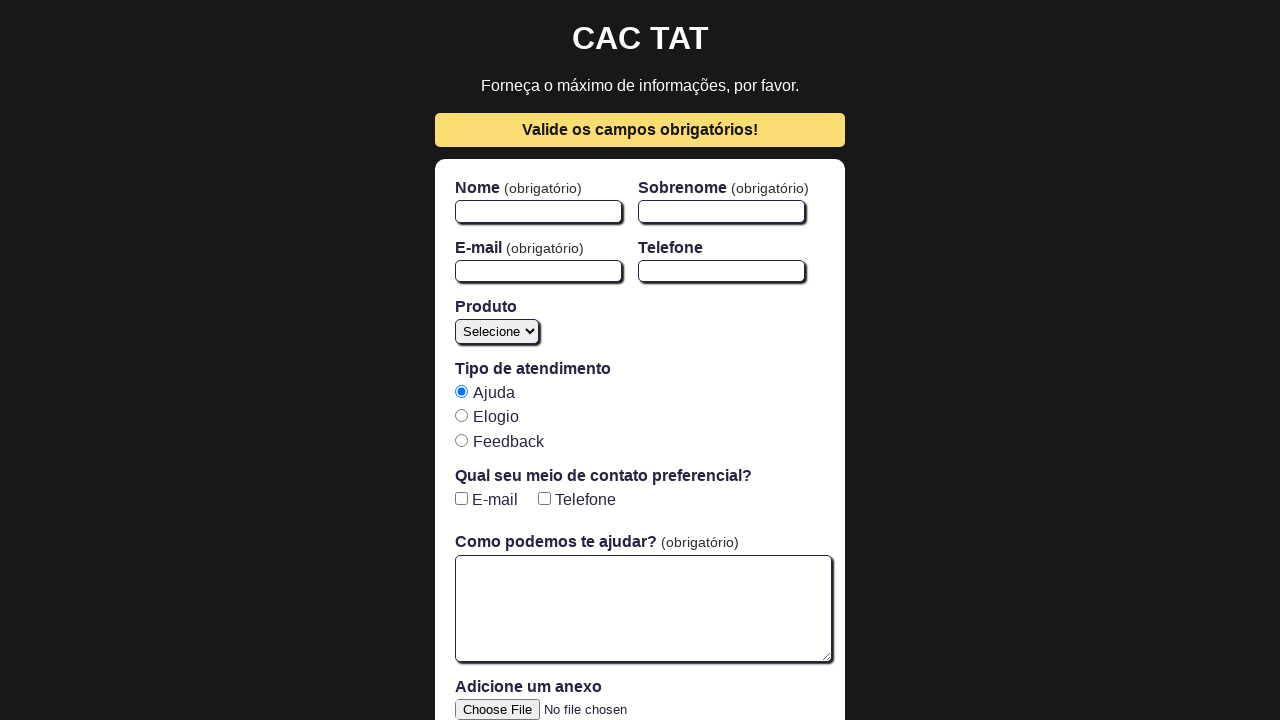

Verified firstName field has required attribute
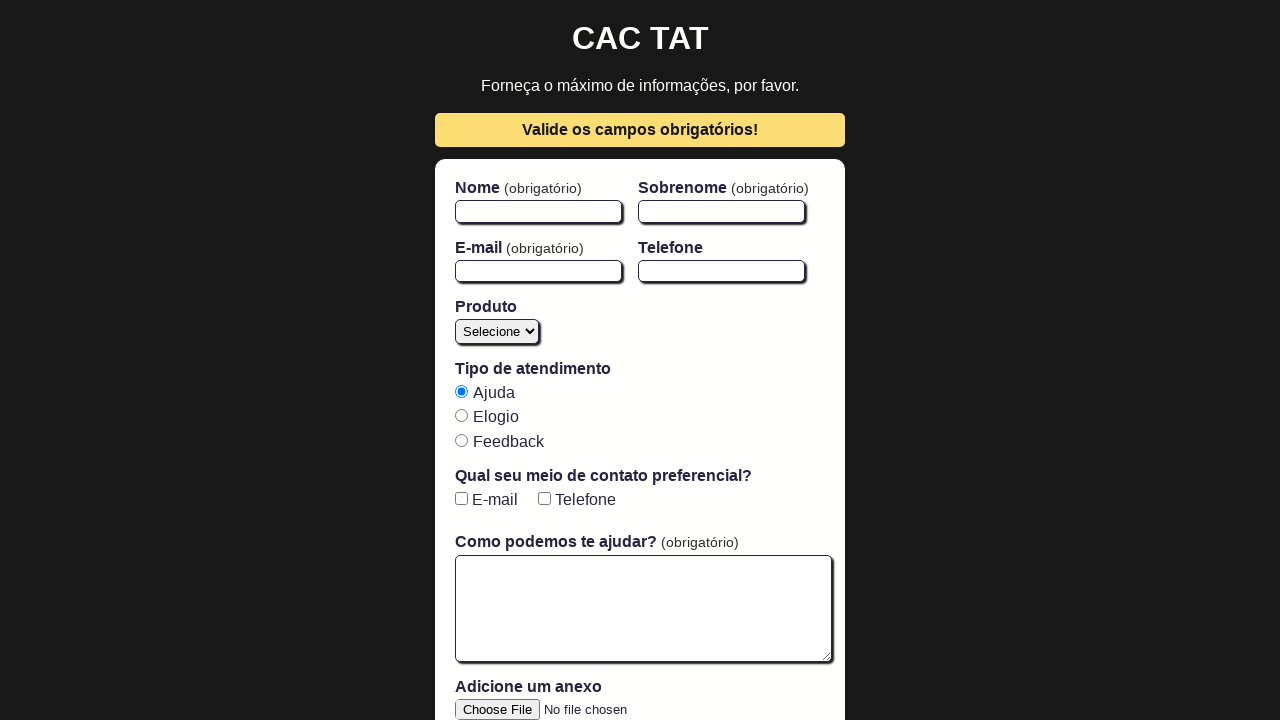

Verified lastName field has required attribute
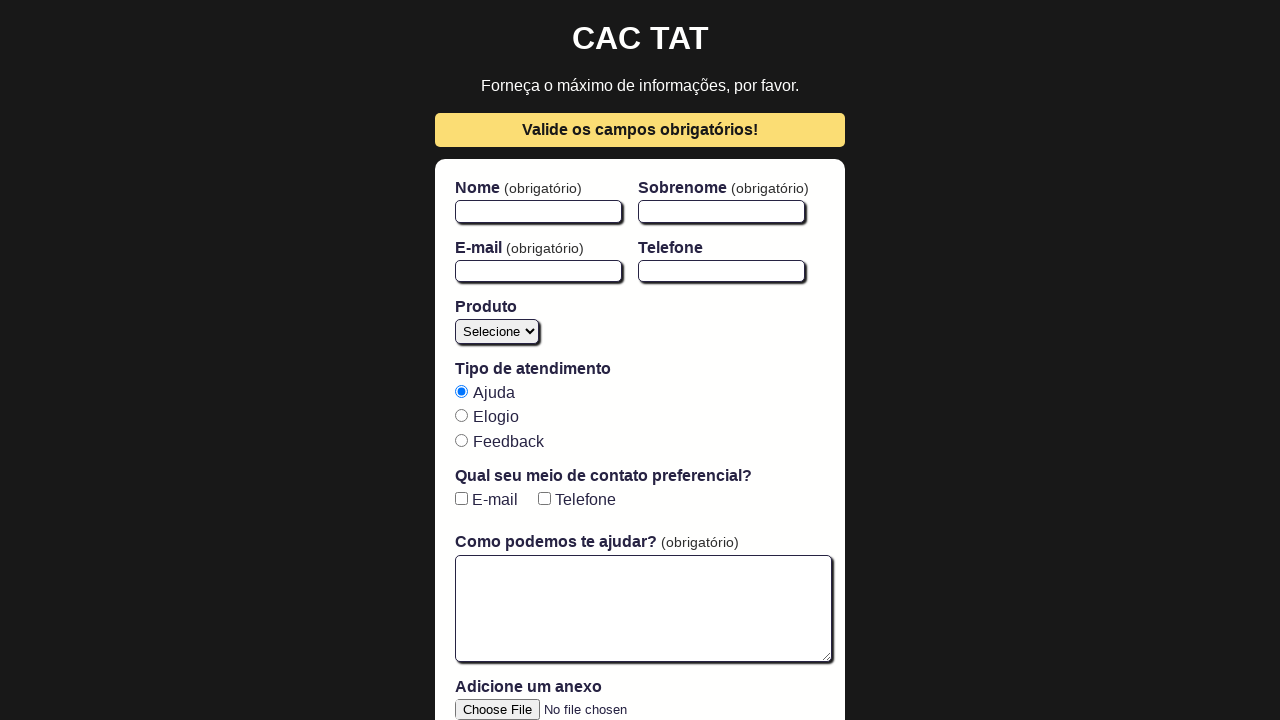

Verified open-text-area field has required attribute
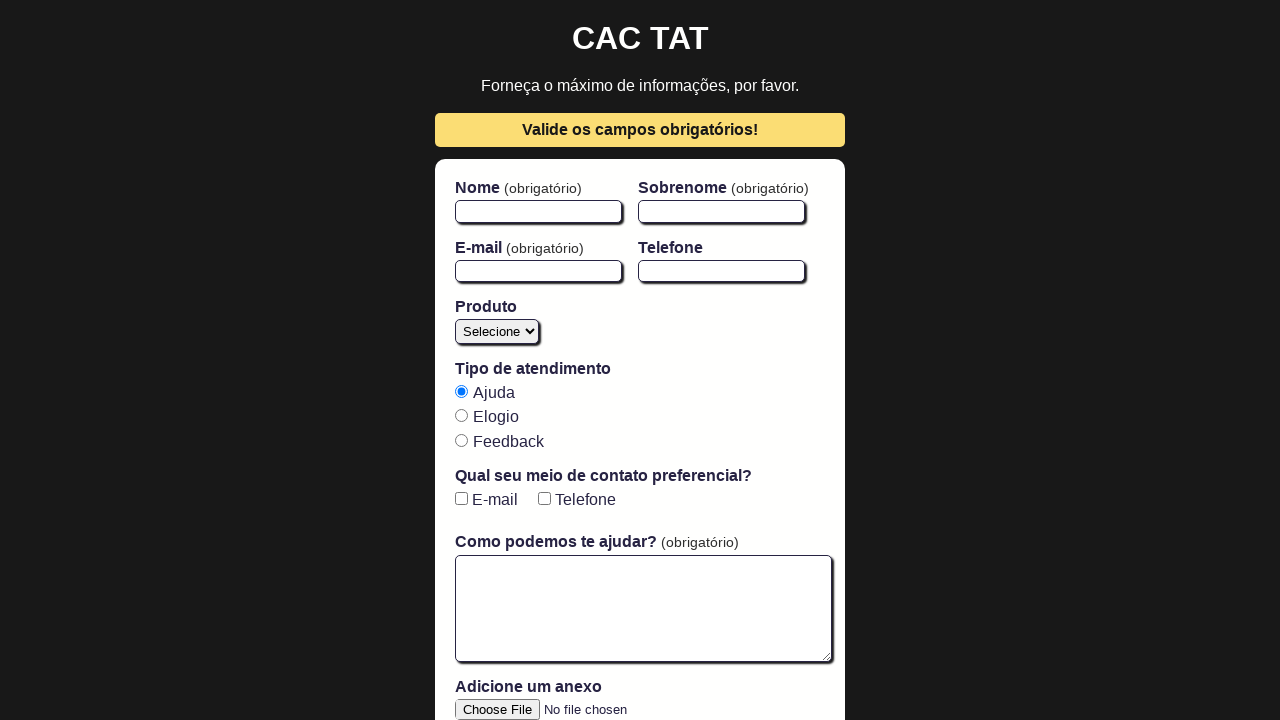

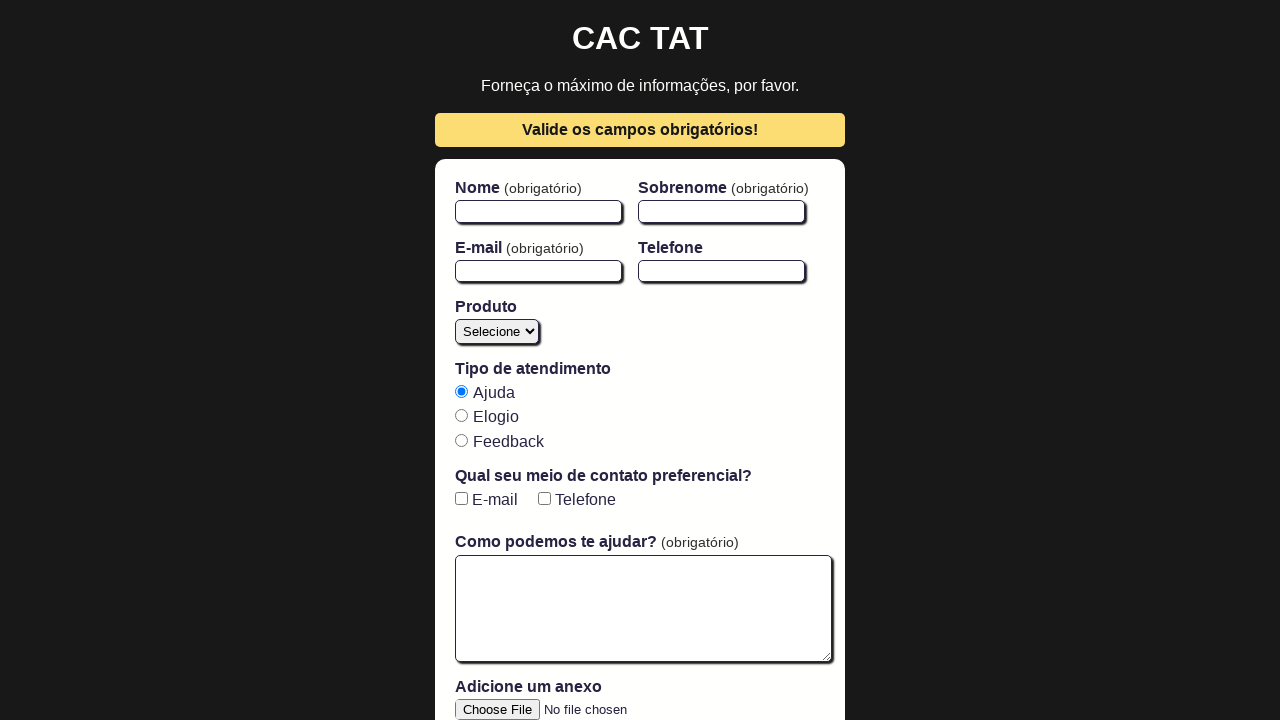